Tests JavaScript alert functionality by clicking a link to navigate to the alert section, triggering an alert via button click, and handling the alert dialog.

Starting URL: https://demo.automationtesting.in/Alerts.html

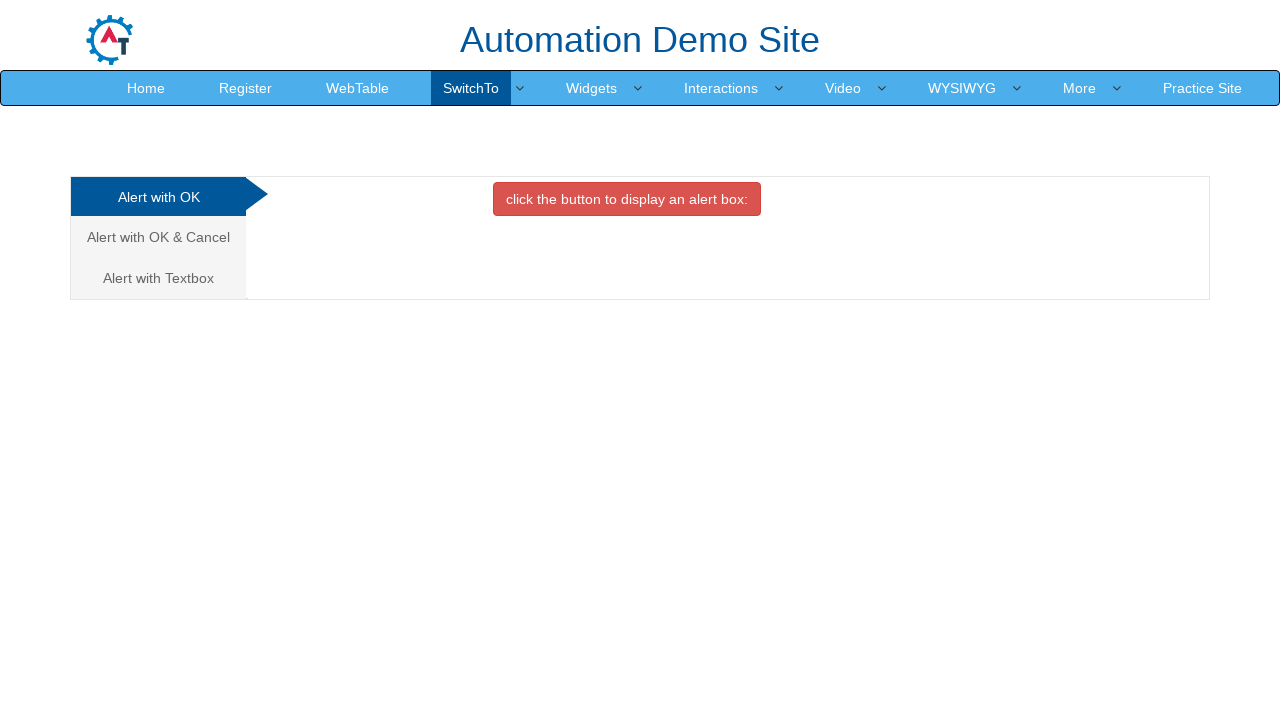

Set up dialog handler to capture and accept alerts
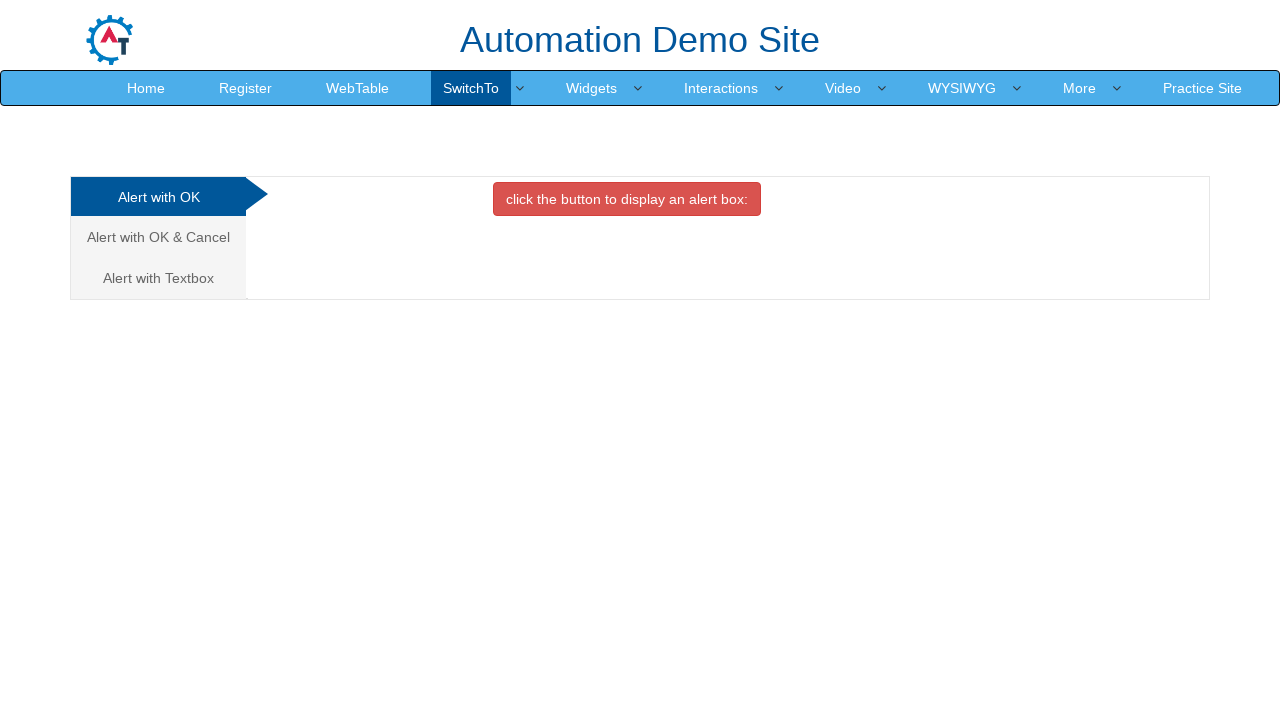

Clicked 'Alert with OK' link to navigate to alert section at (158, 197) on text=Alert with OK
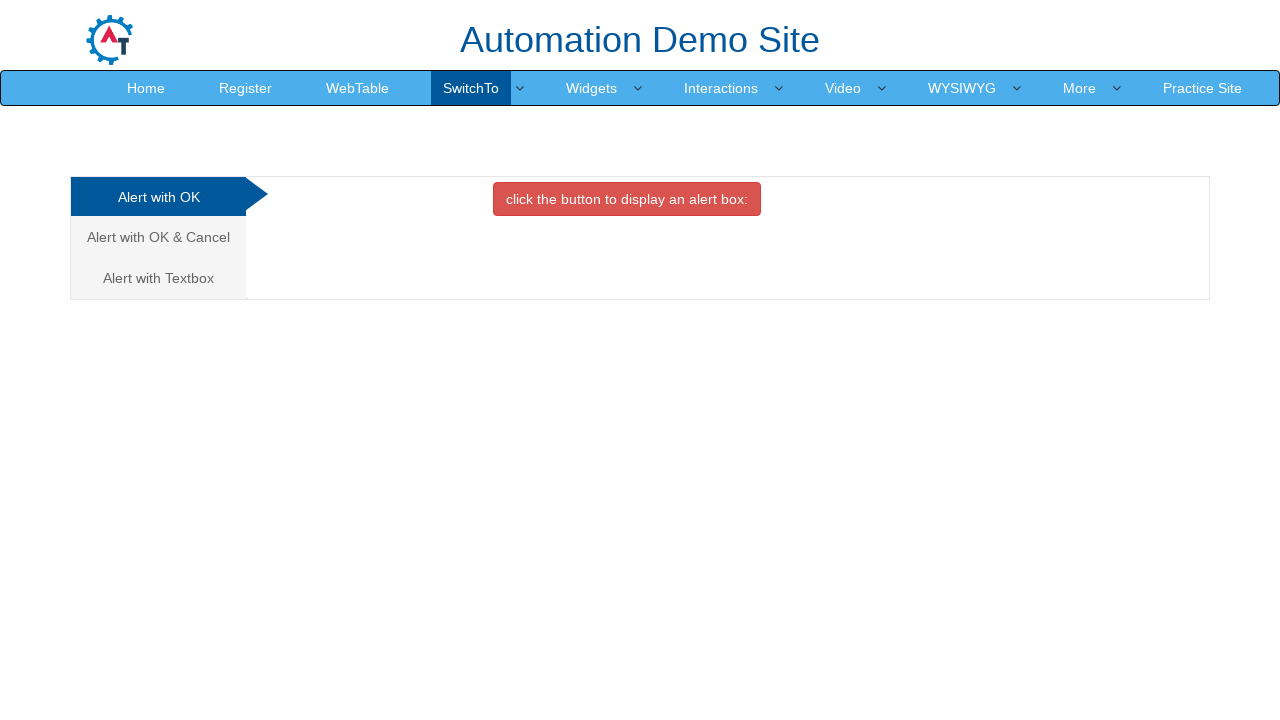

Clicked button to trigger JavaScript alert at (627, 199) on button.btn.btn-danger
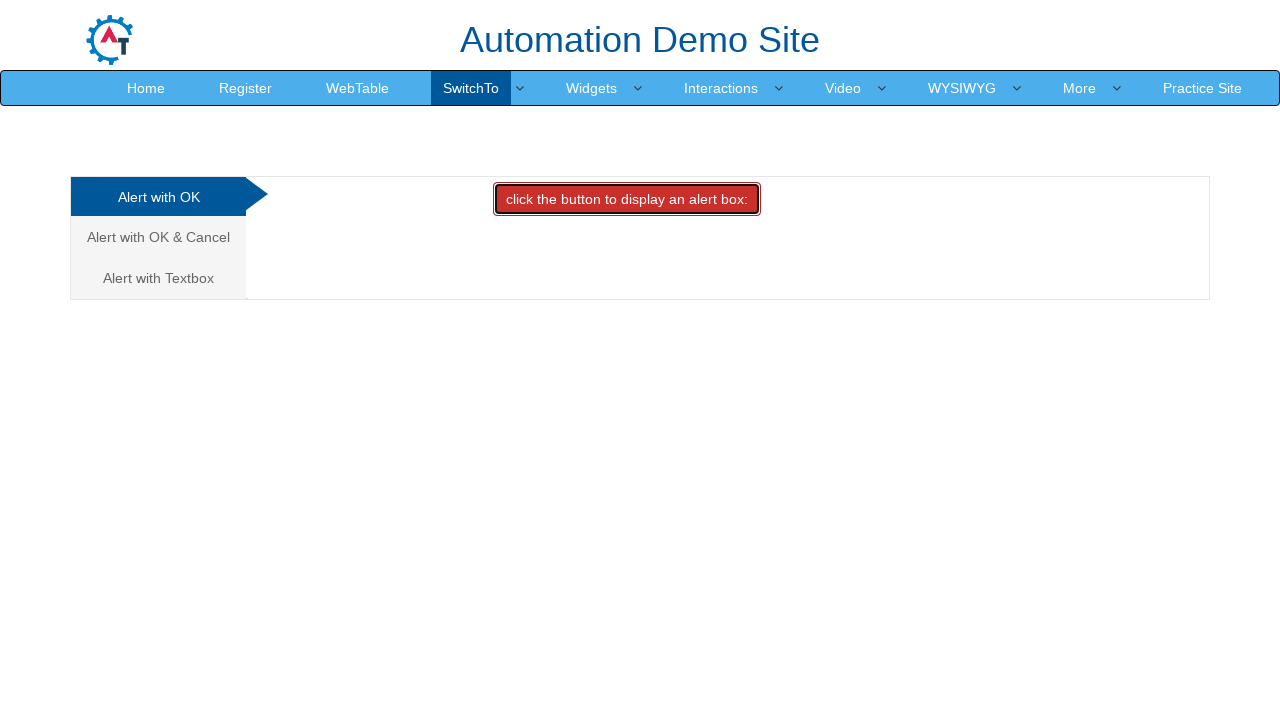

Waited for alert dialog to be handled
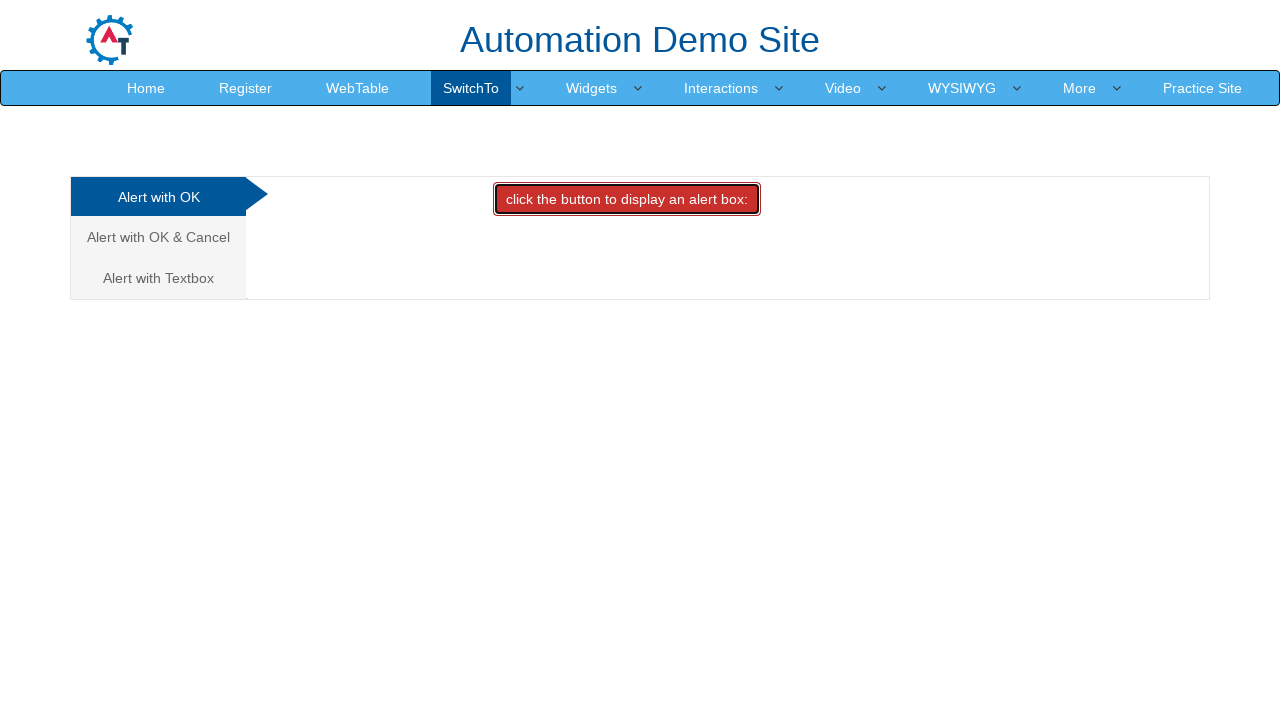

Captured and printed alert message: 'I am an alert box!'
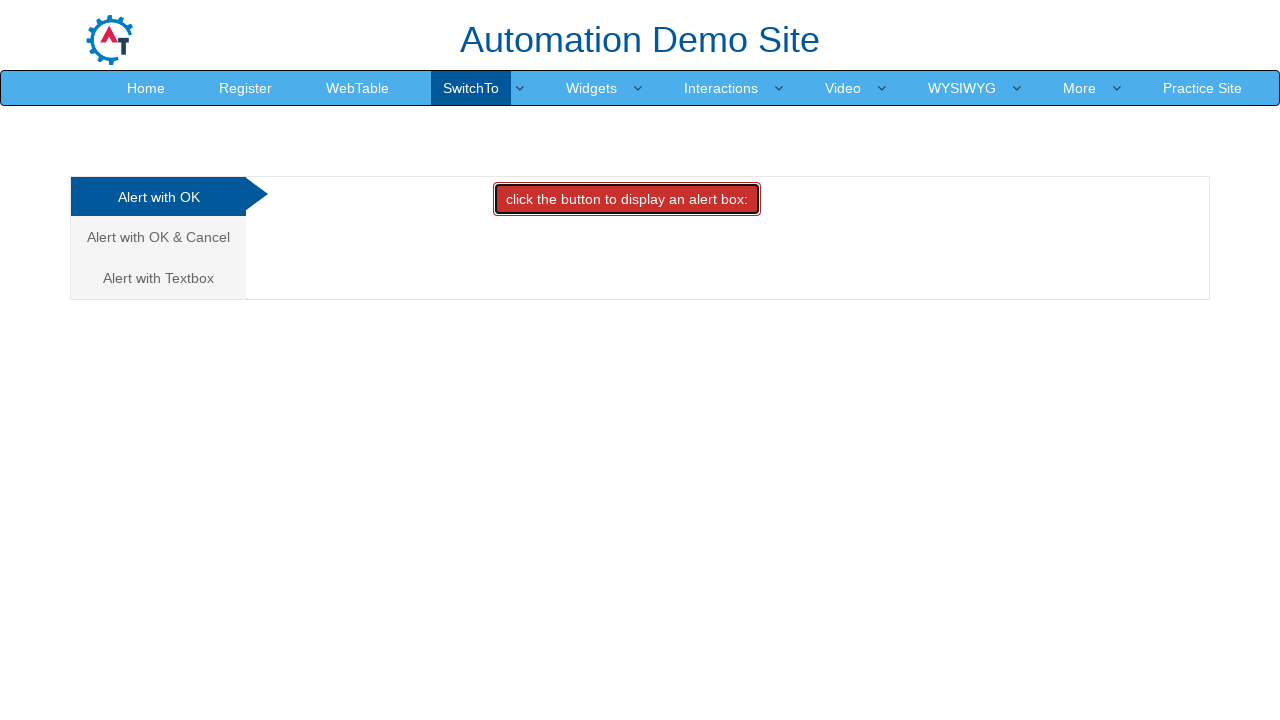

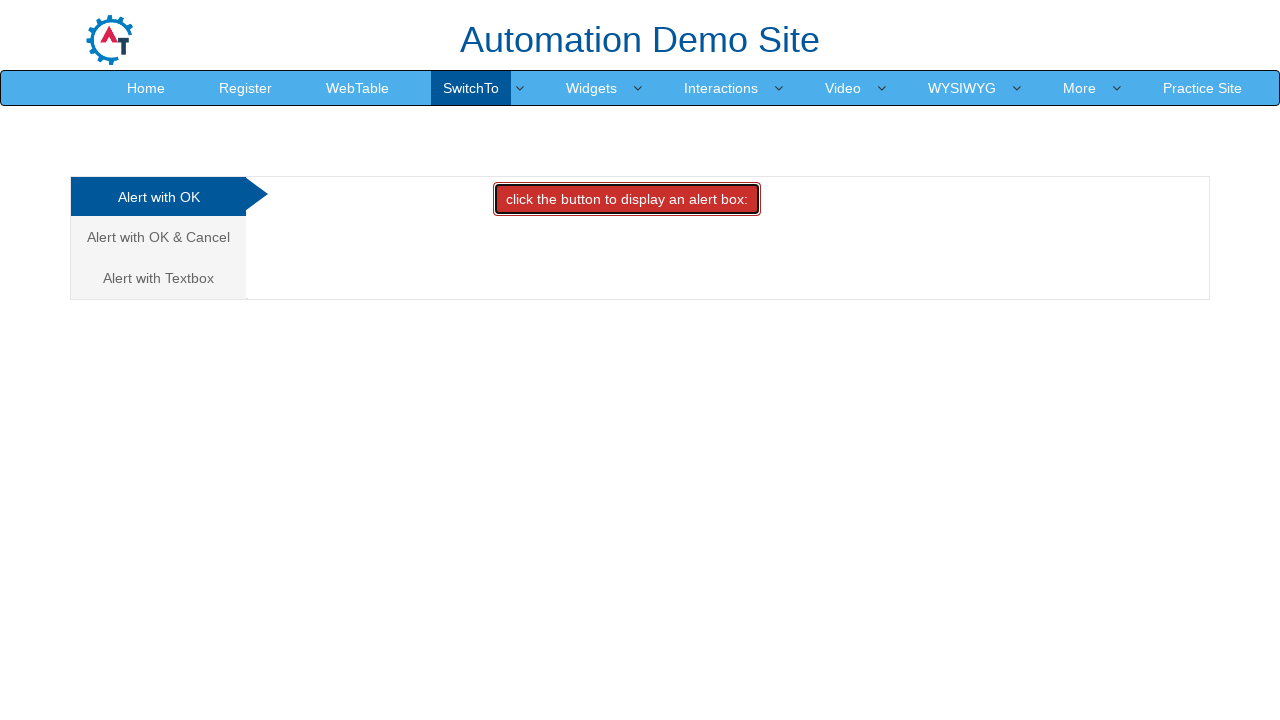